Demonstrates browser navigation commands by navigating to Selenium's website, using back/forward/refresh commands, and then navigating to a second URL.

Starting URL: https://www.selenium.dev/

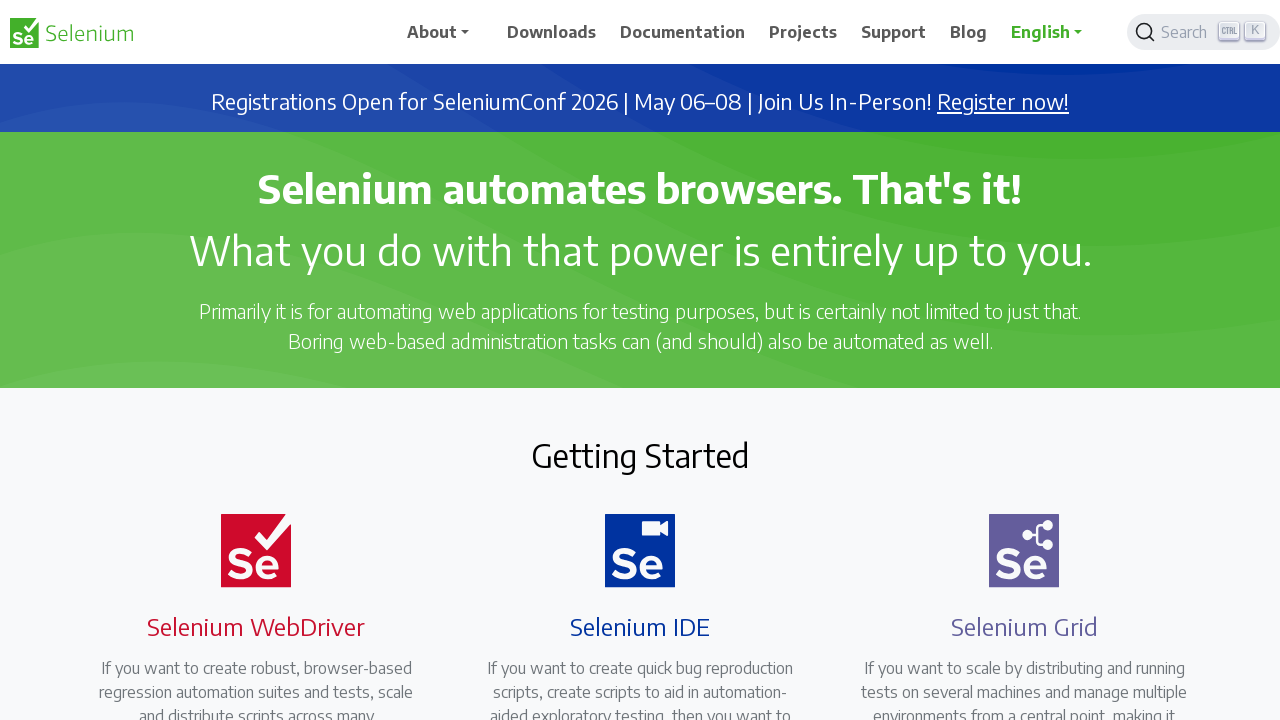

Set viewport size to 1920x1080
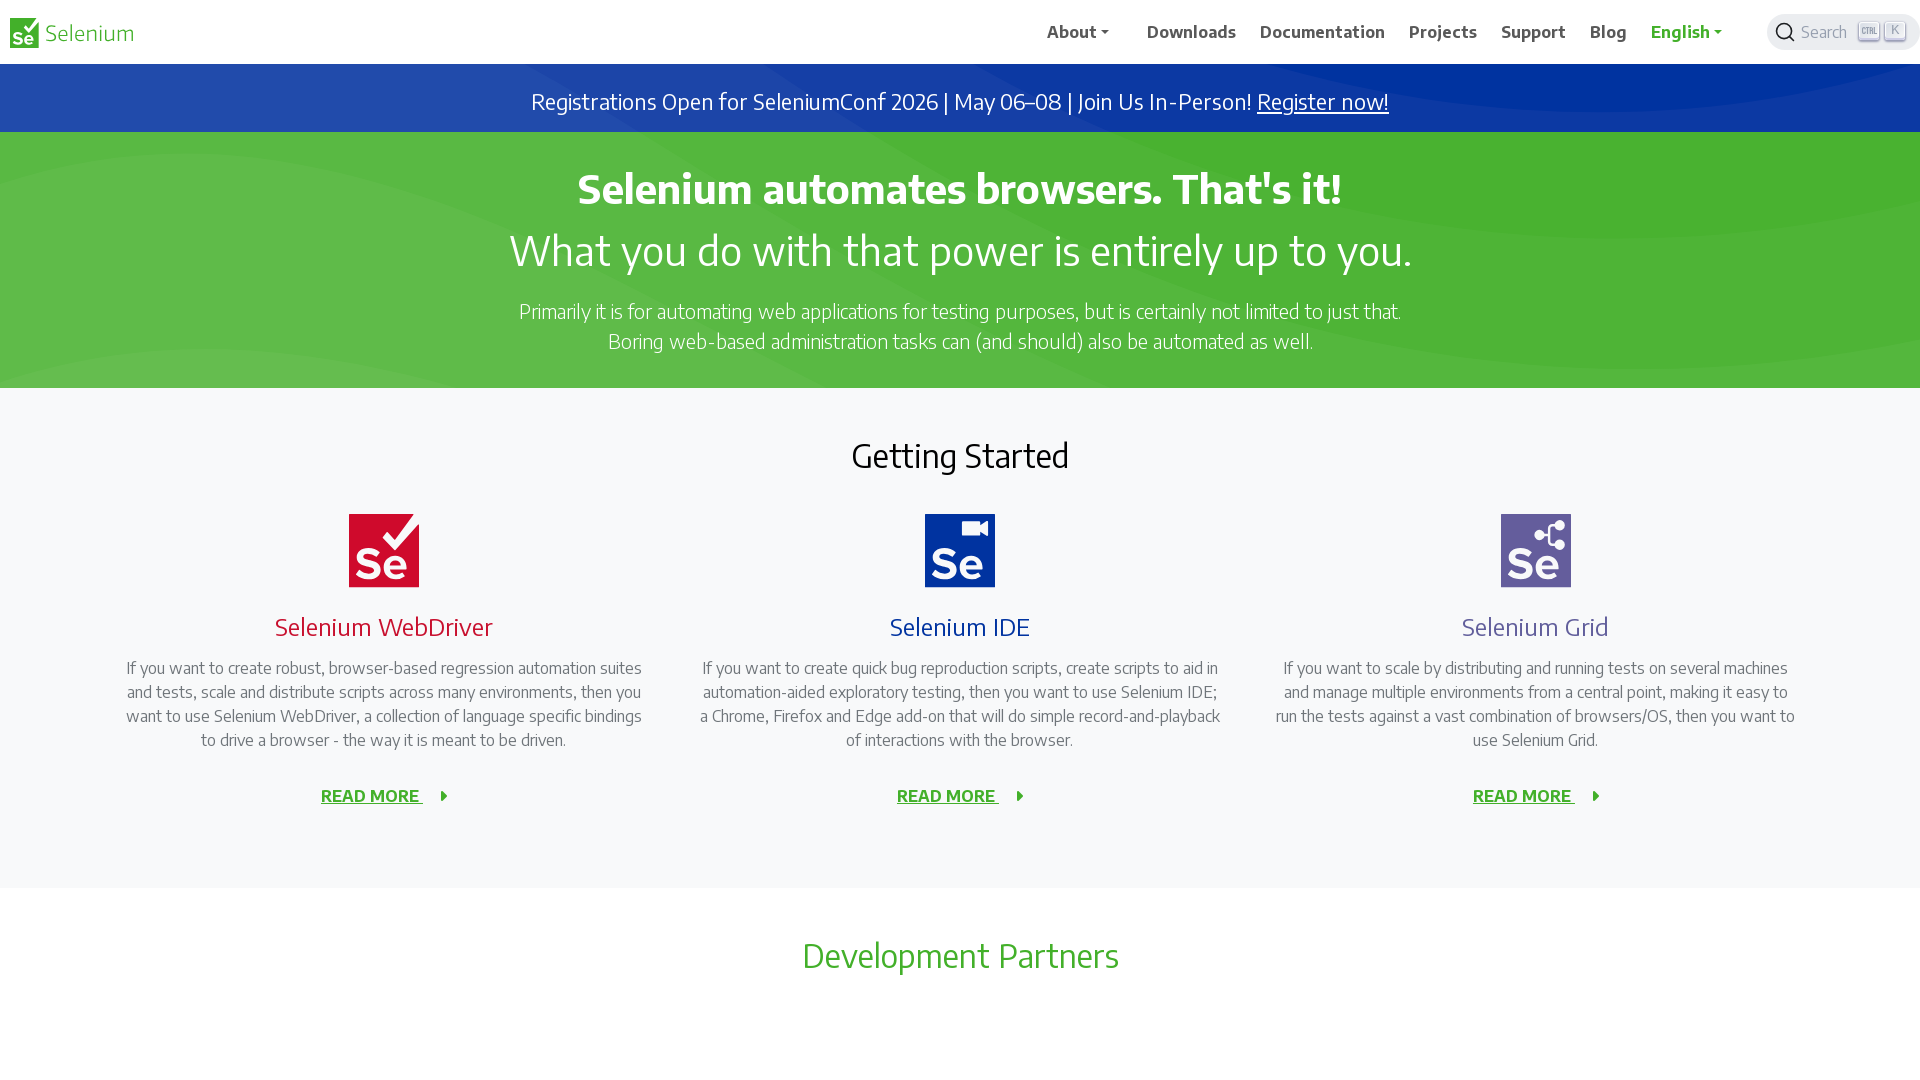

Navigated back to previous page in history
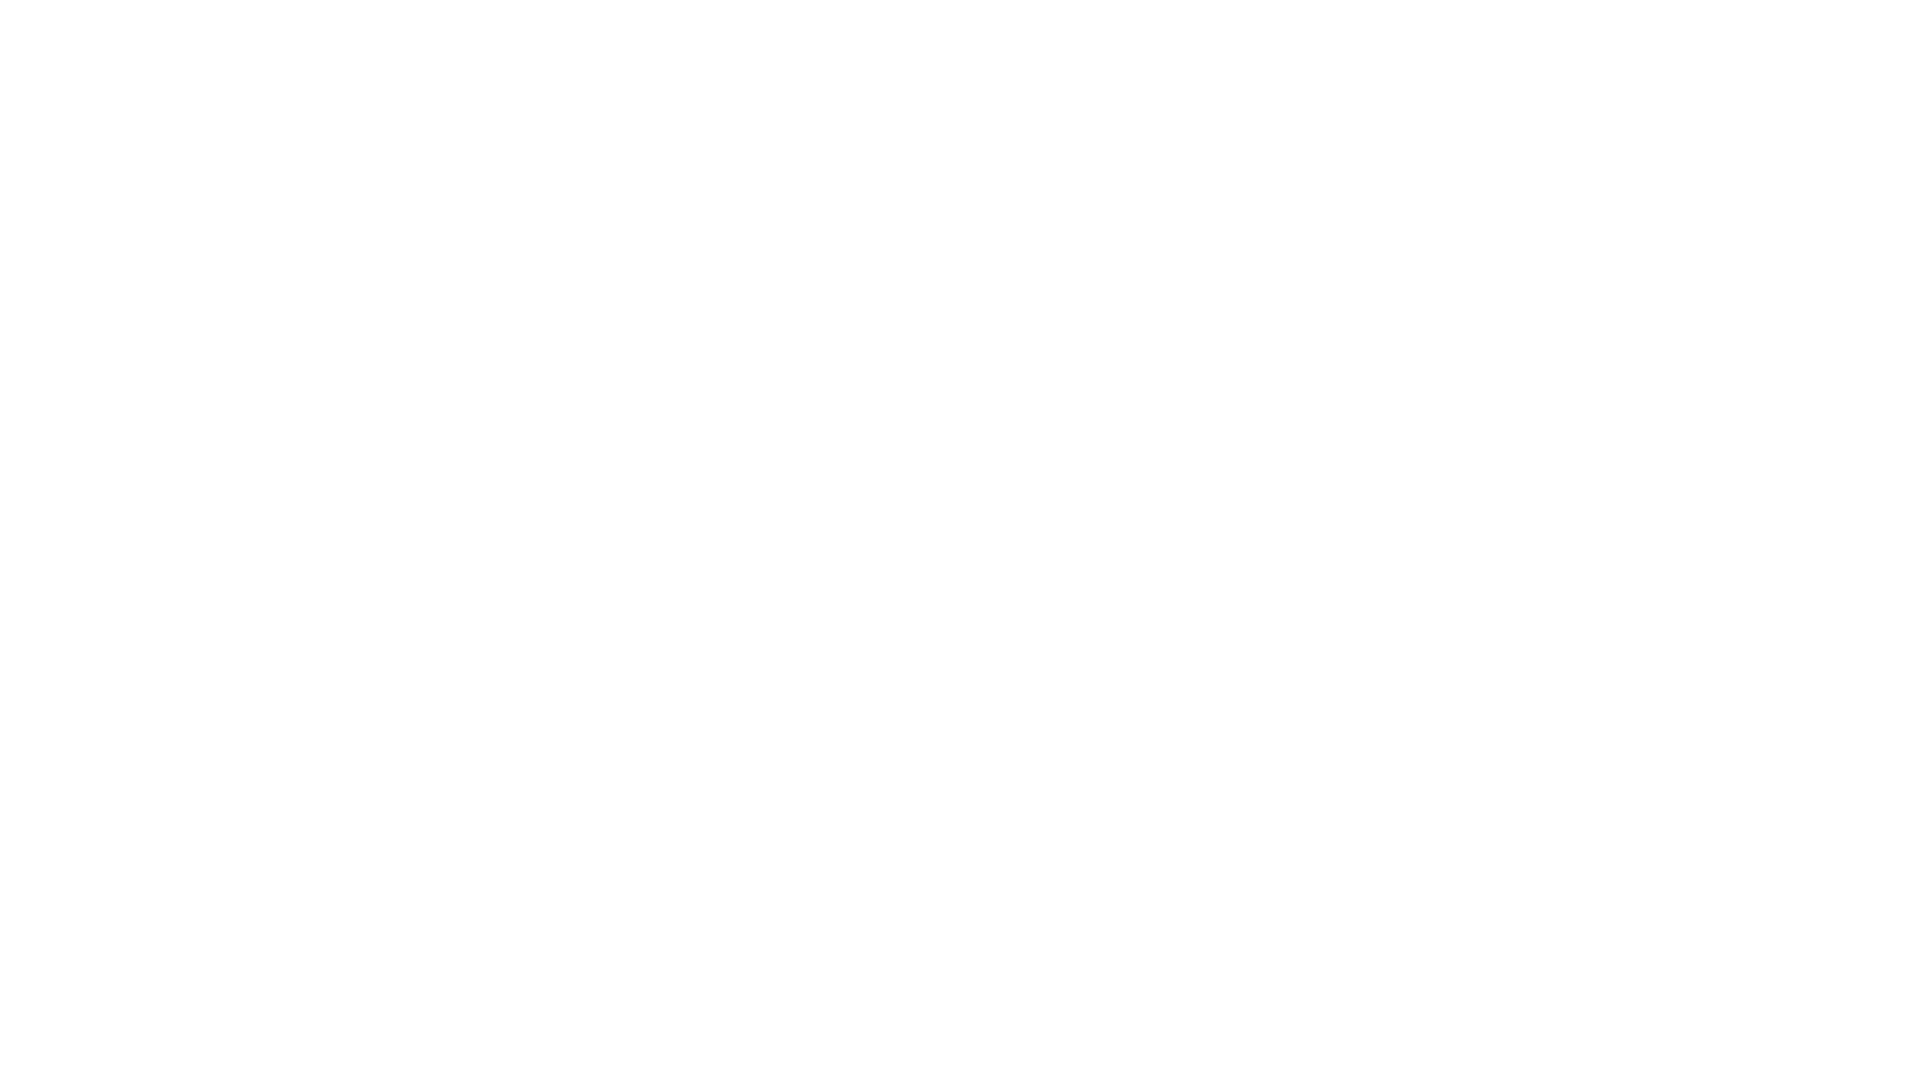

Navigated forward to next page in history
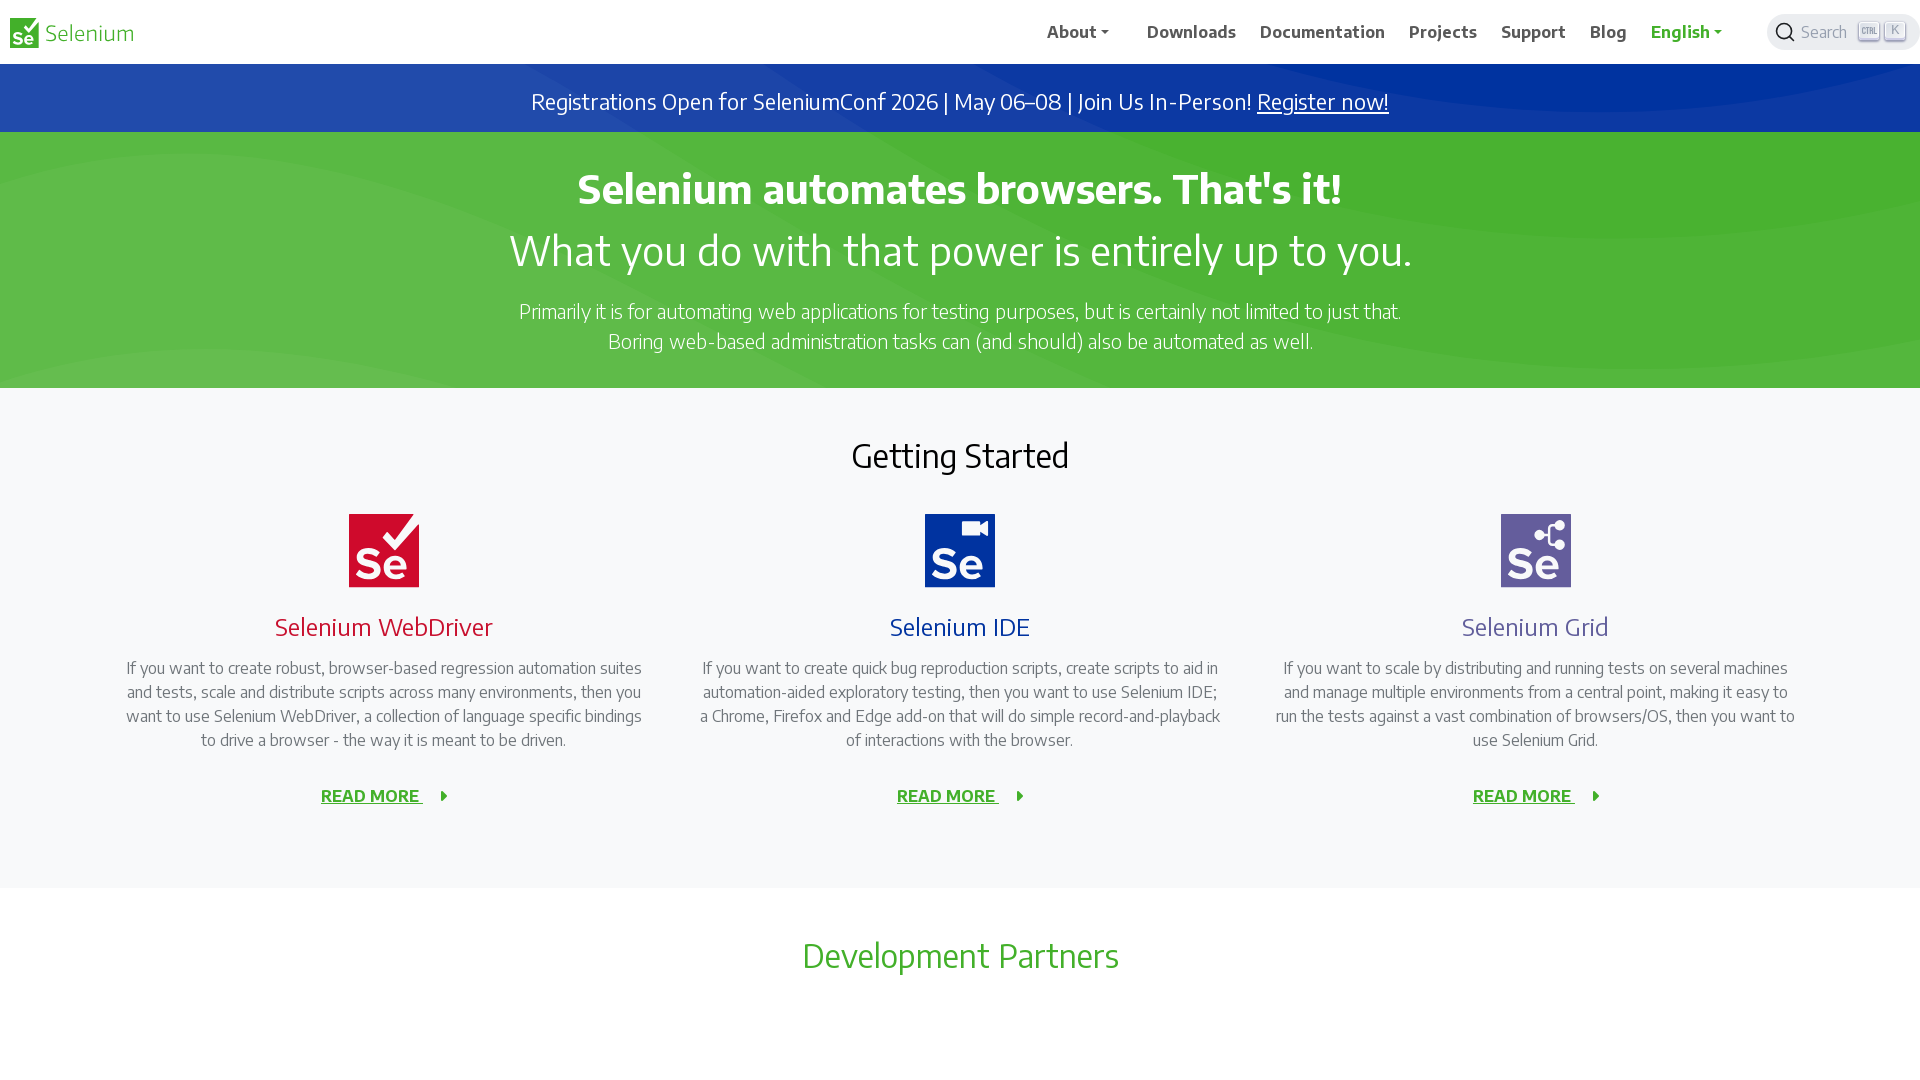

Refreshed the current page
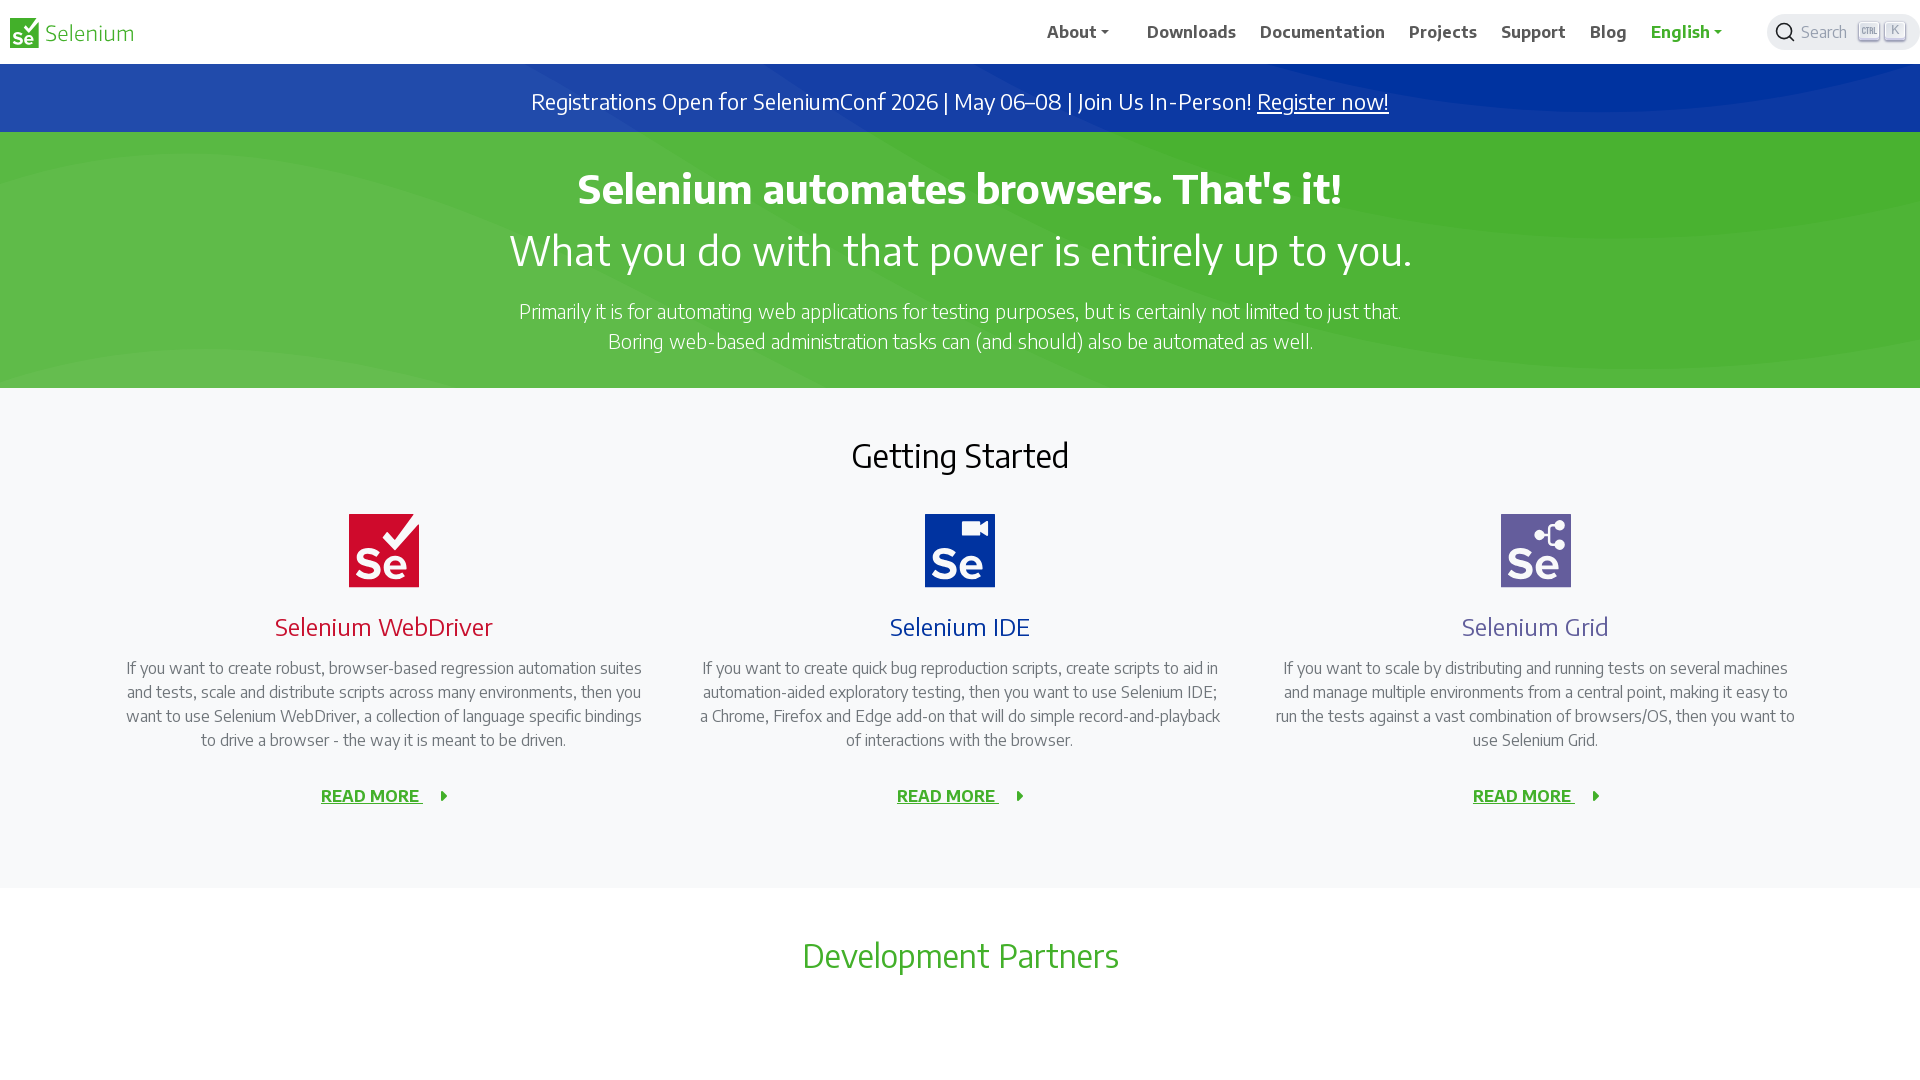

Navigated to https://www.seleniumeasy.com/
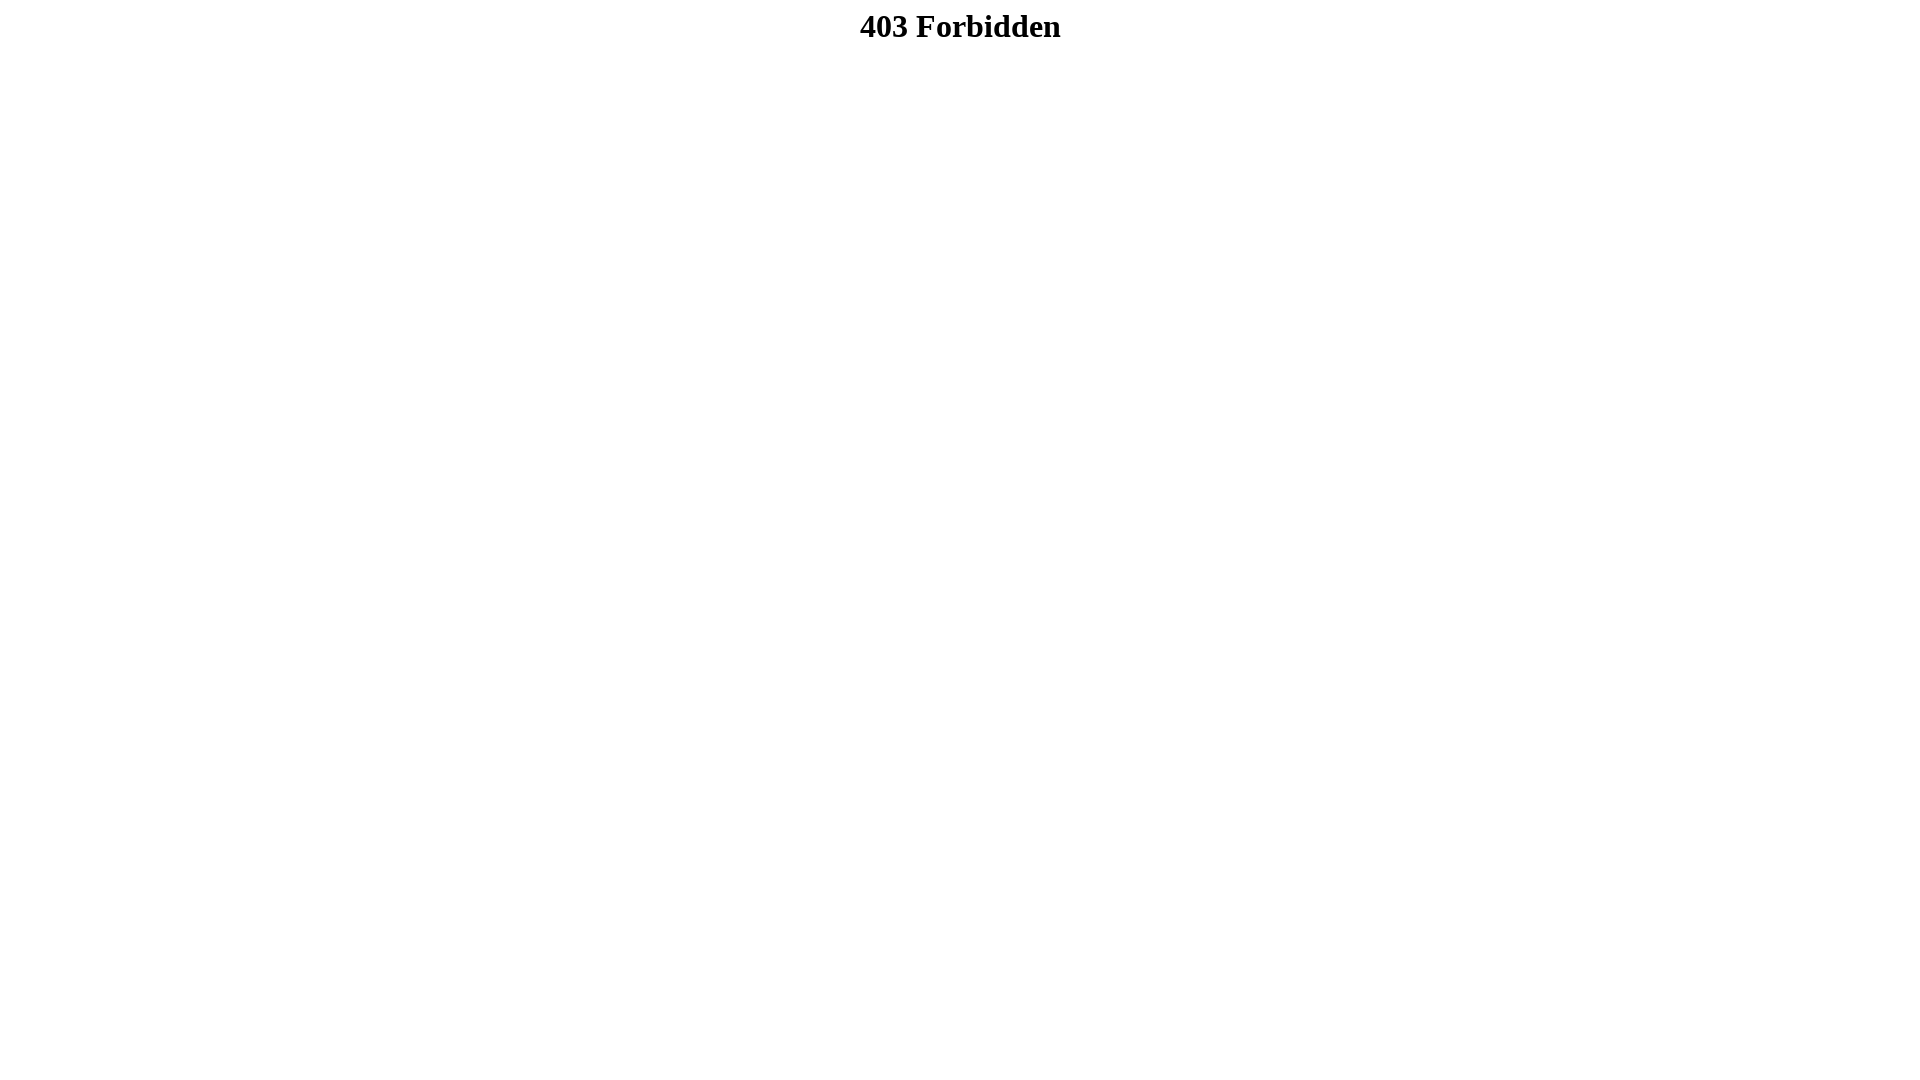

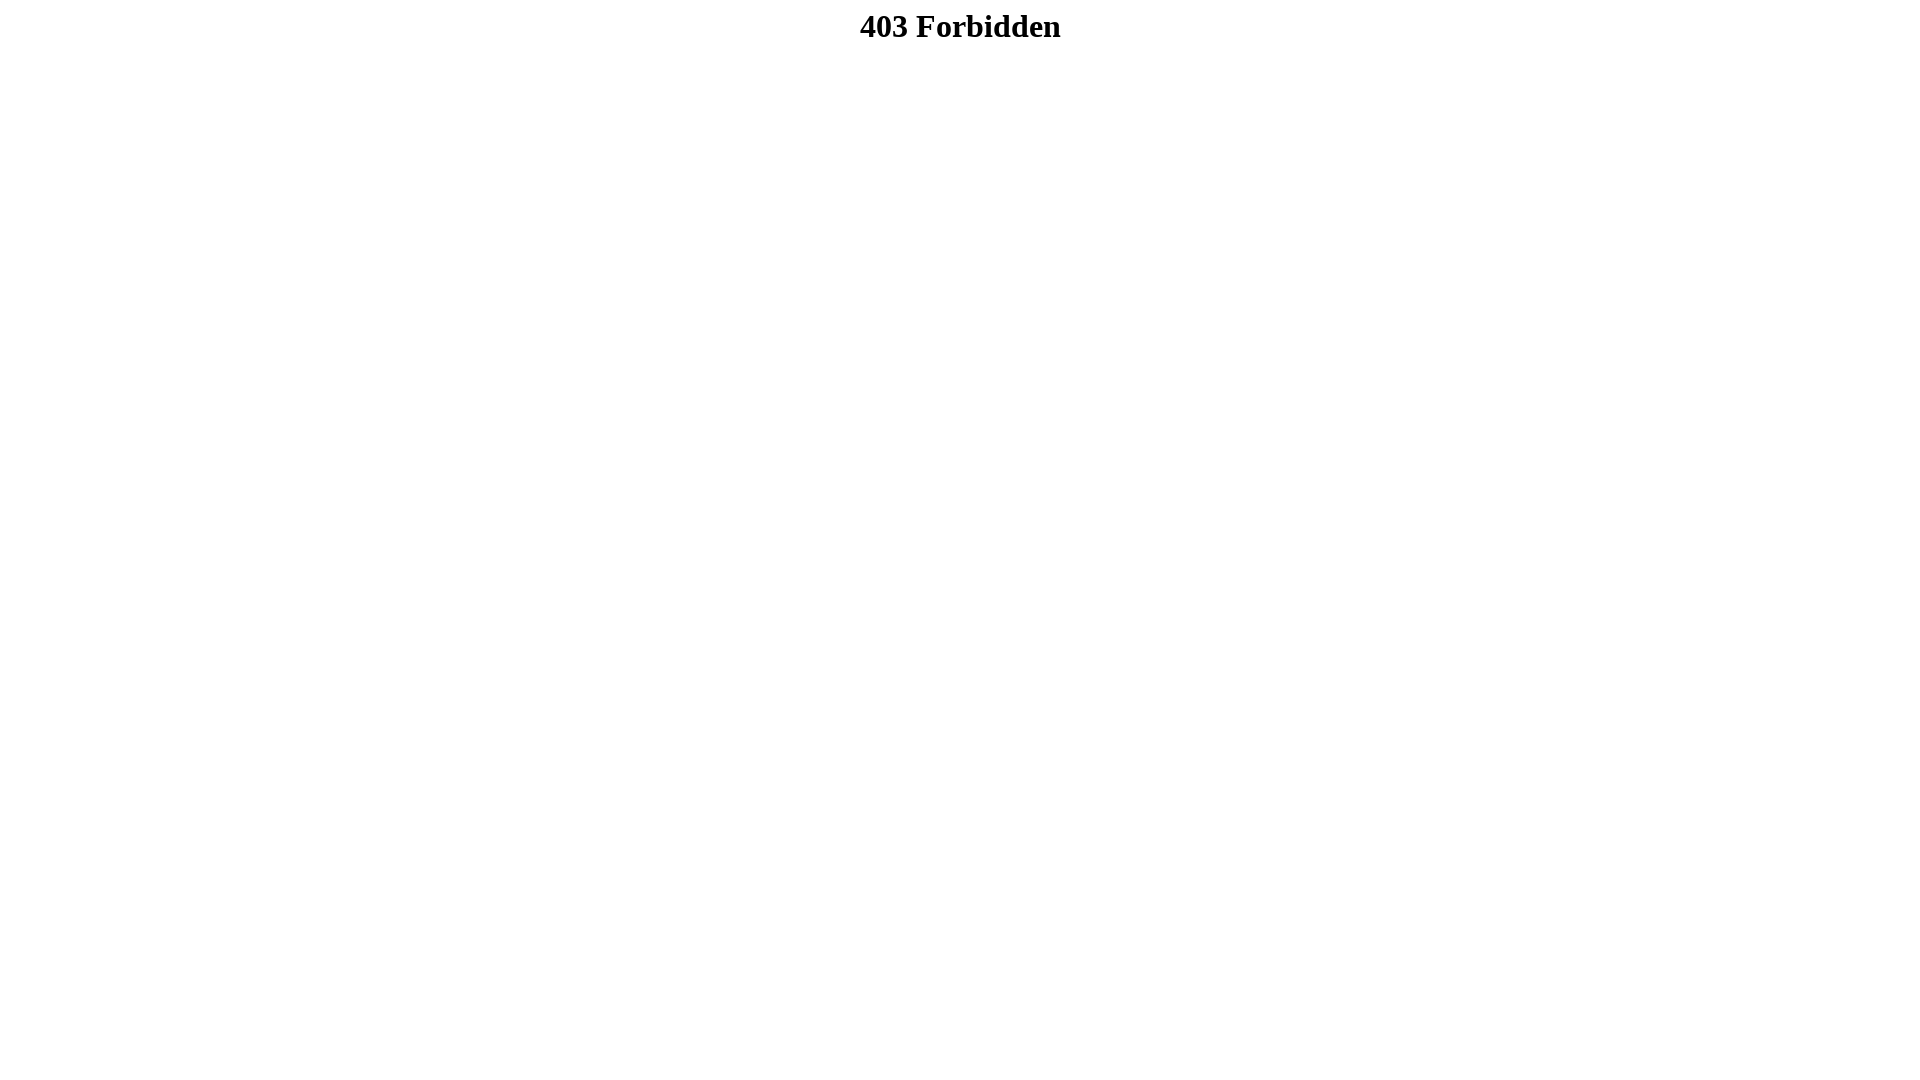